Tests textbox form filling functionality by entering values into username, email, current address, and permanent address fields on a demo QA site

Starting URL: https://demoqa.com/text-box

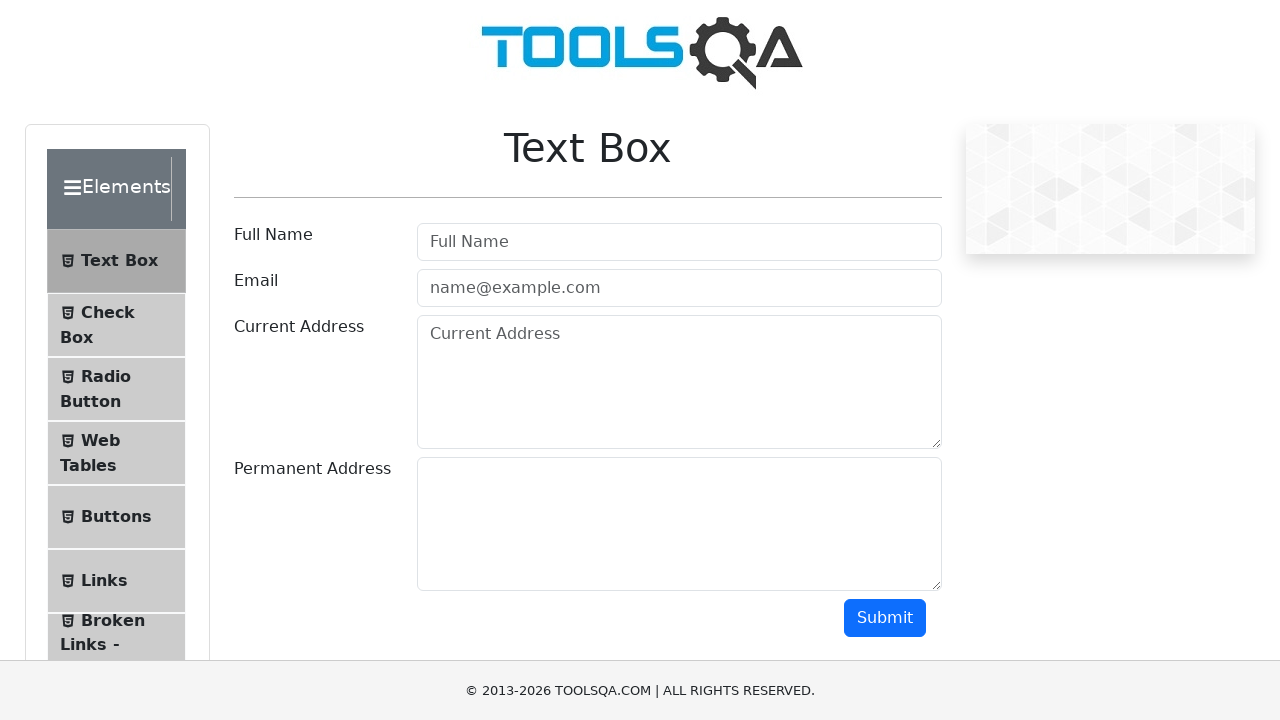

Filled username field with 'John Smith' on #userName
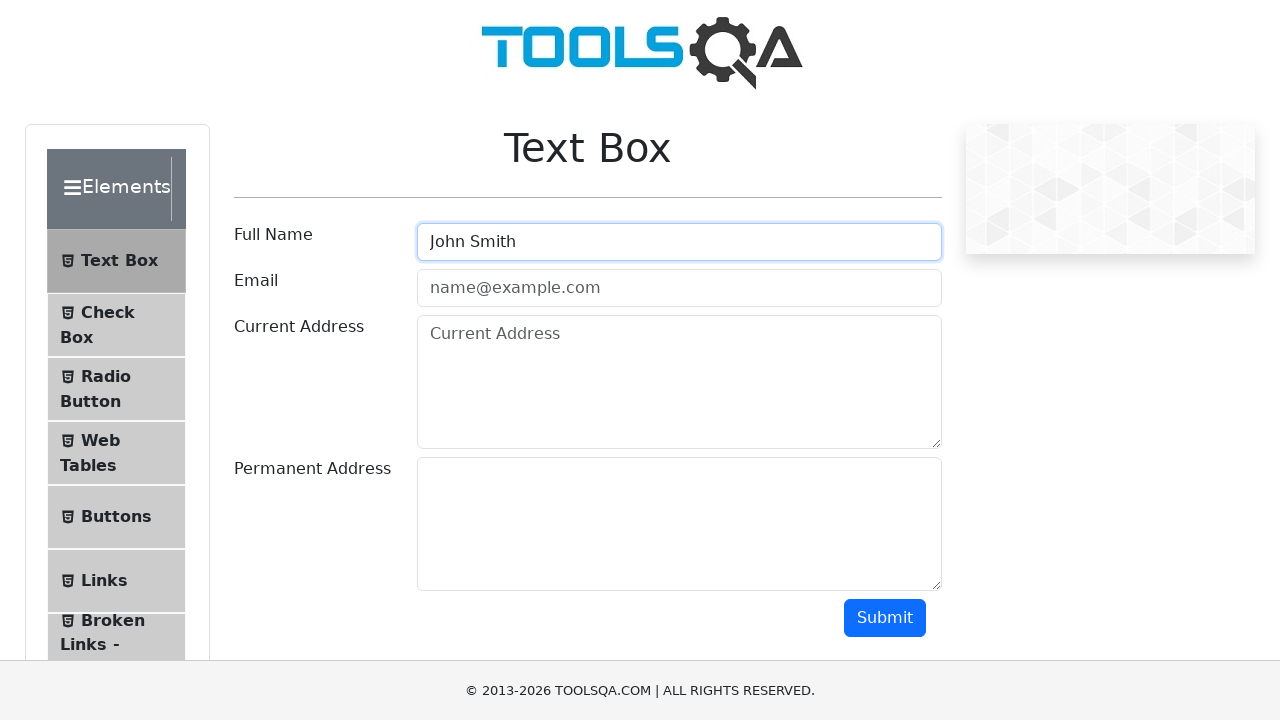

Filled email field with 'john.smith@example.com' on #userEmail
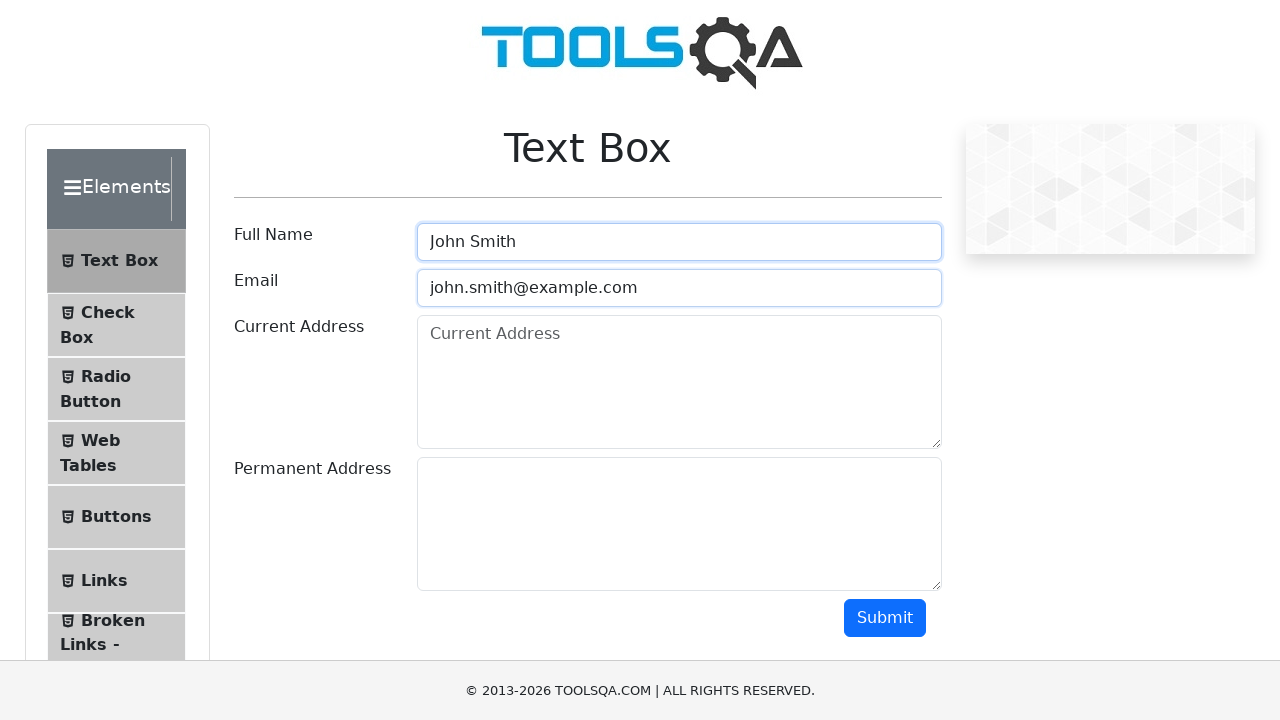

Filled current address field with multiline address on #currentAddress
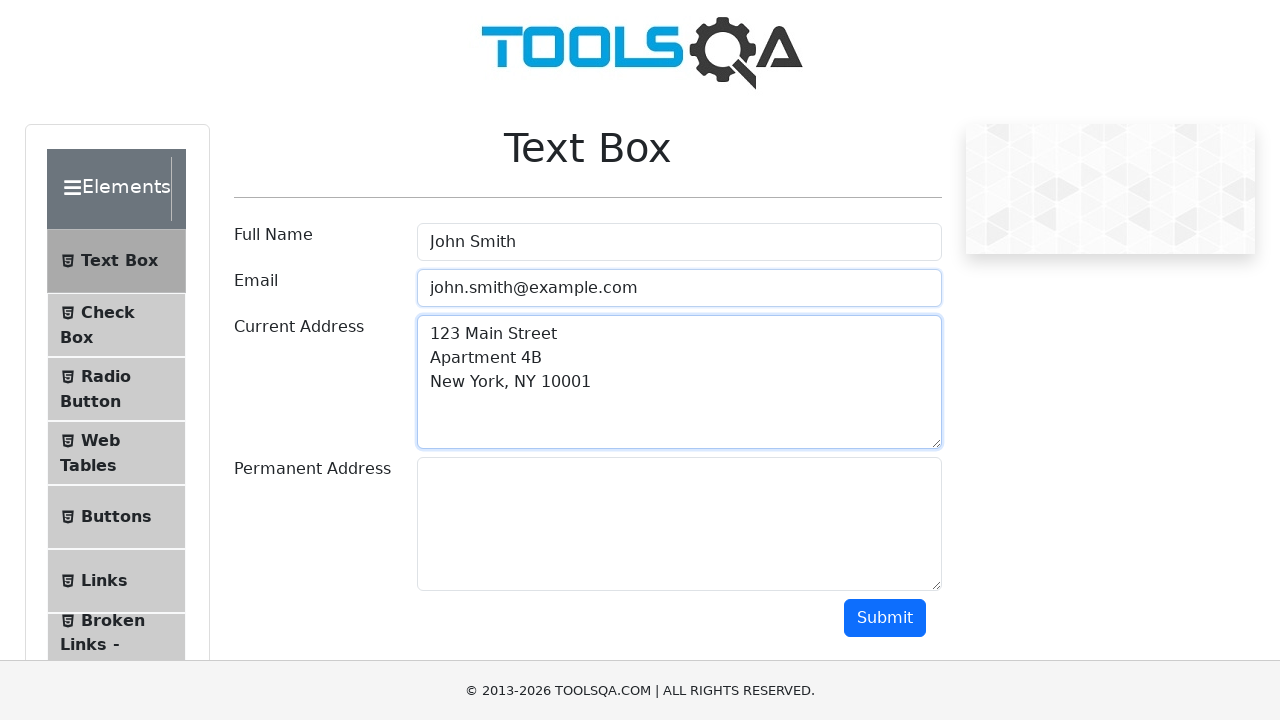

Filled permanent address field with multiline address on #permanentAddress
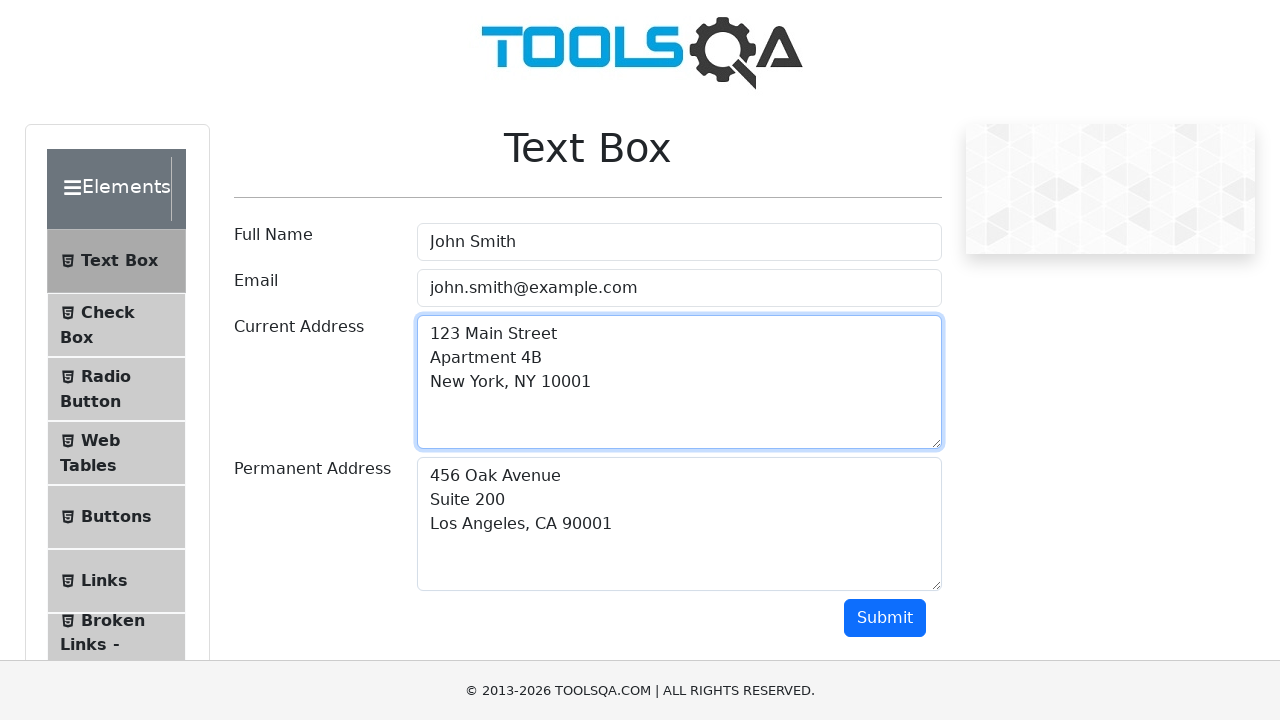

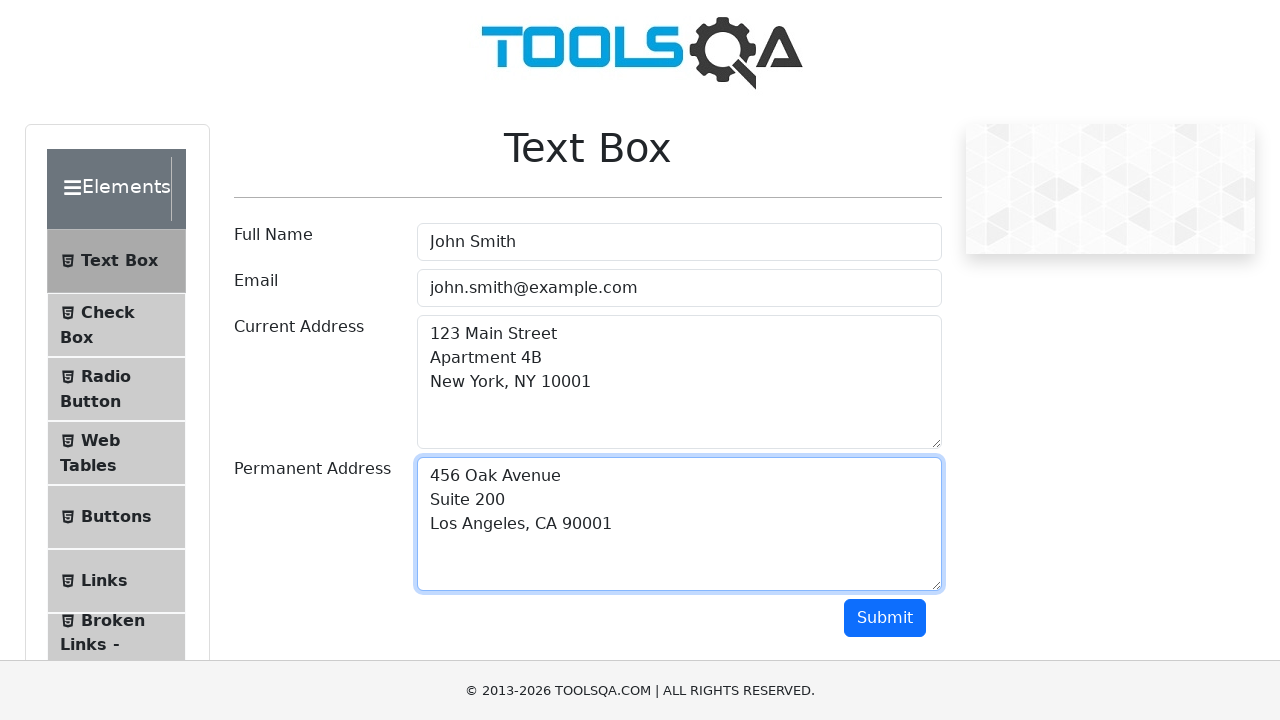